Tests DuckDuckGo's password generator feature by requesting a 64 character password

Starting URL: https://duckduckgo.com

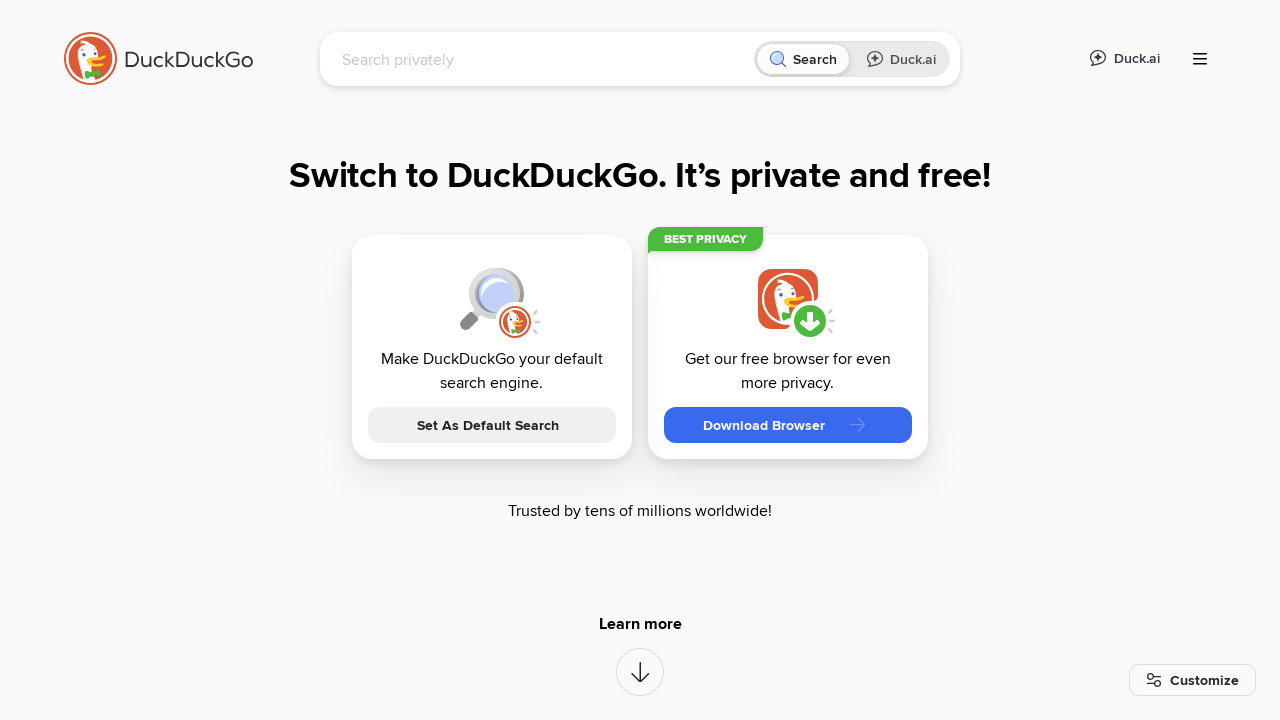

Filled search field with 'password 64' on input[name='q']
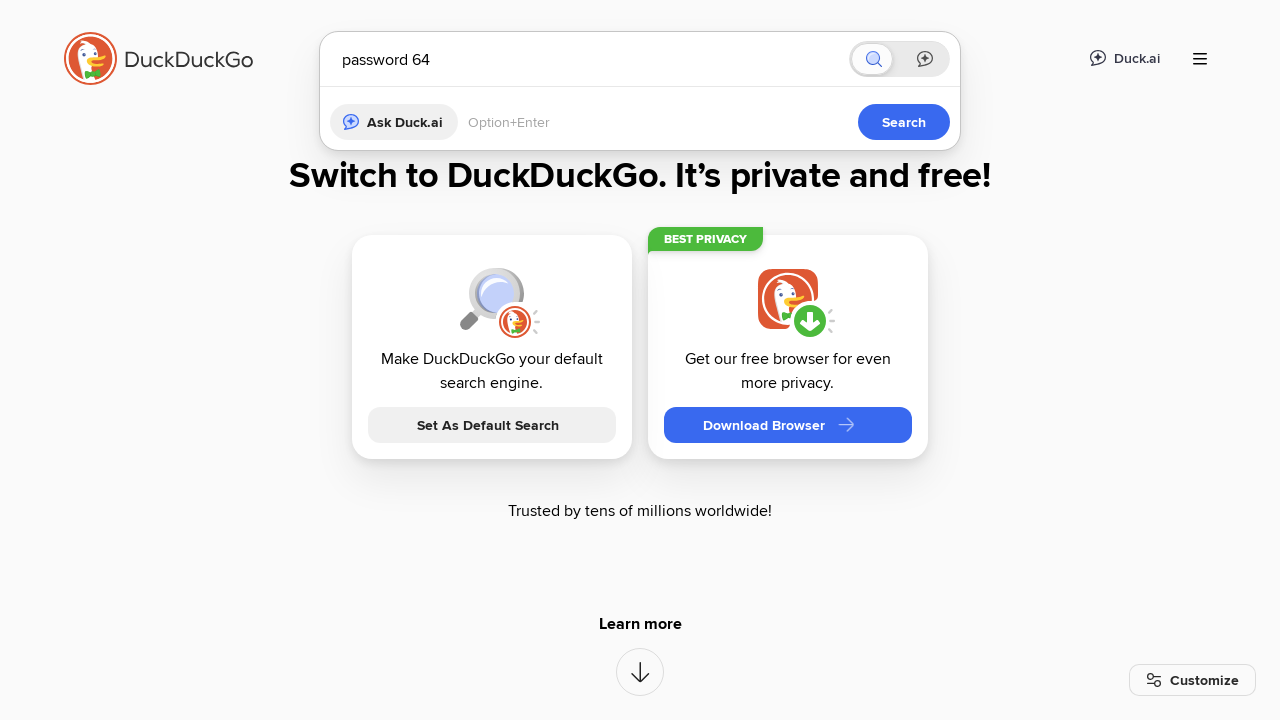

Pressed Enter to search for password generator on input[name='q']
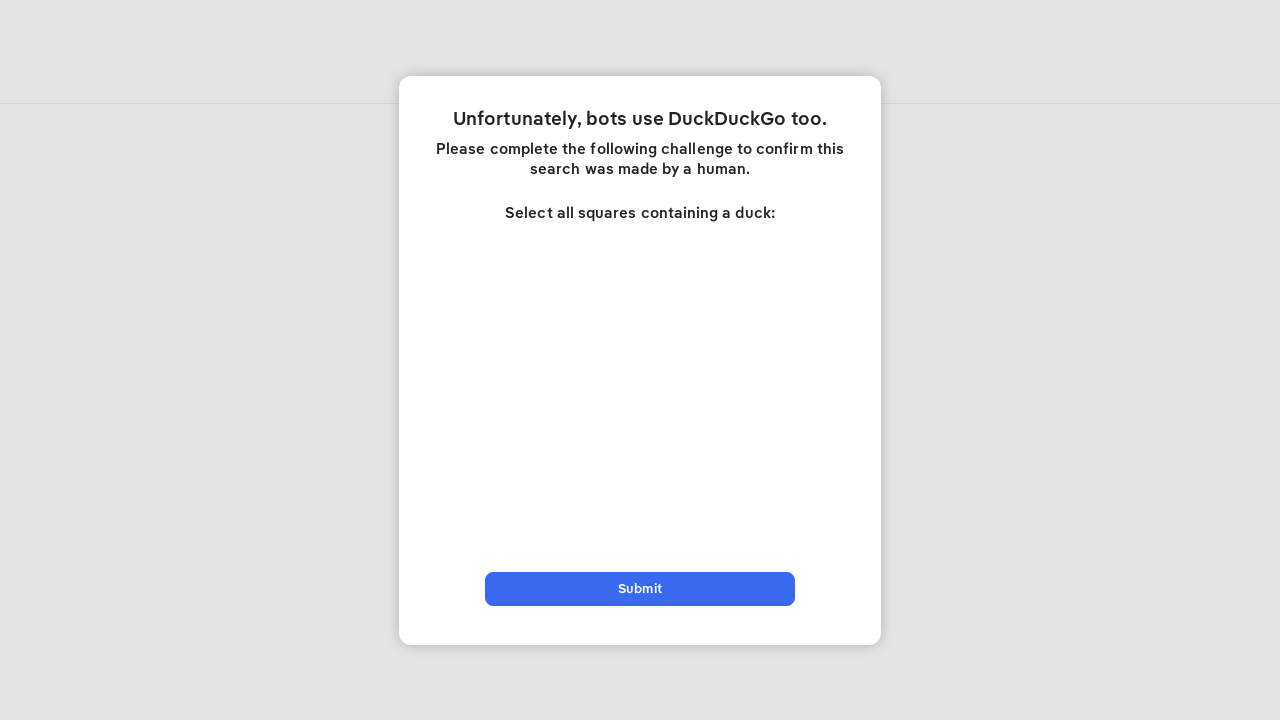

Password generator result loaded
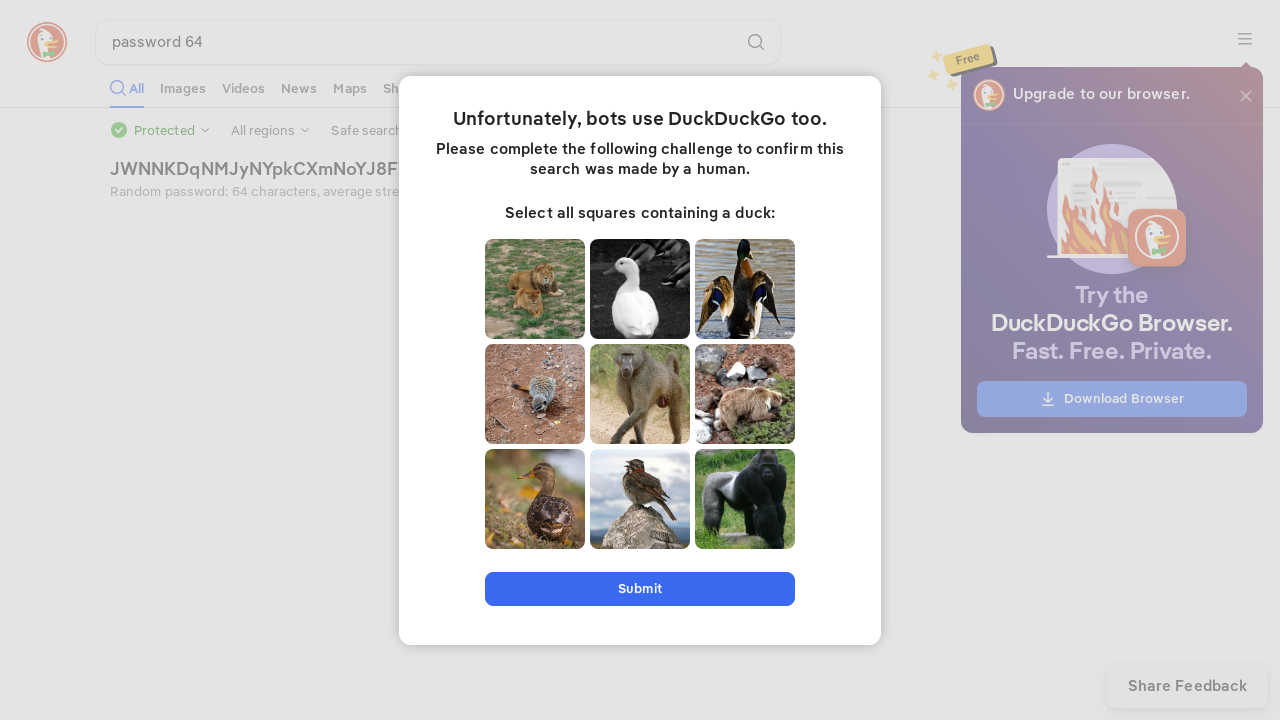

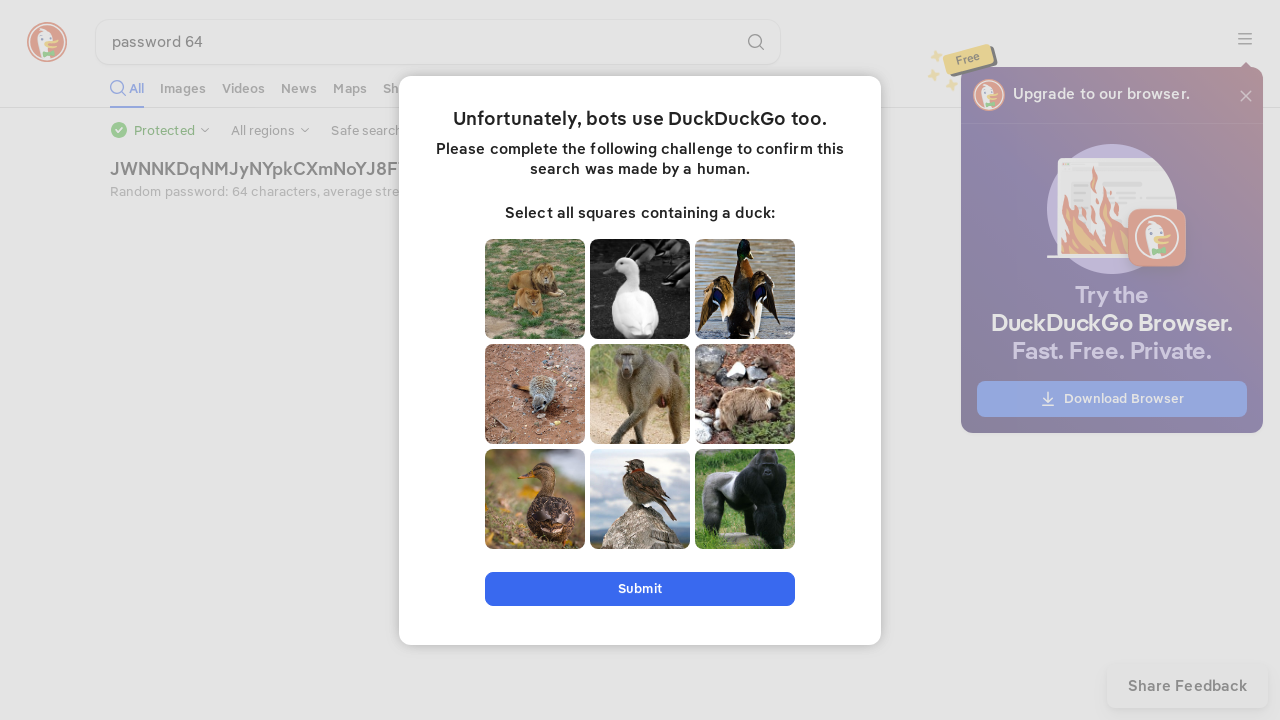